Tests autocomplete functionality by typing "tur" in a country field, selecting "Turkey" from the dropdown, and verifying the selection result

Starting URL: https://practice.cydeo.com/autocomplete

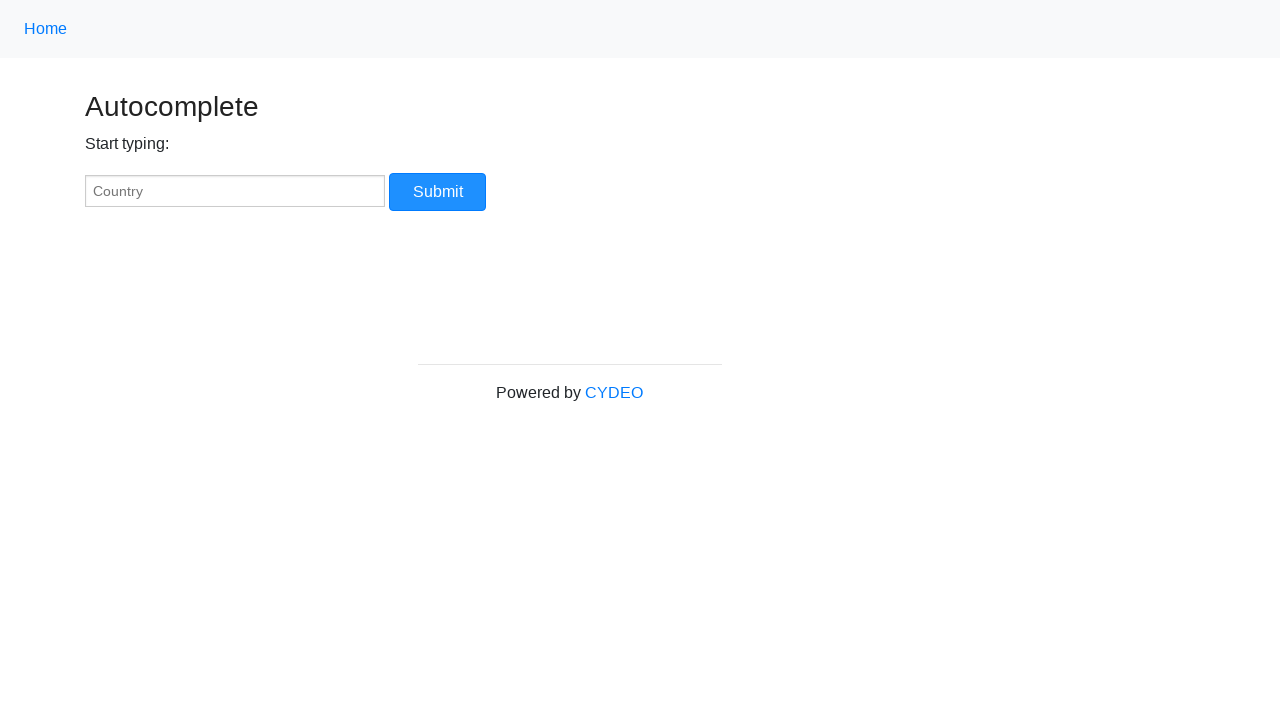

Clicked on the country input field at (235, 191) on #myCountry
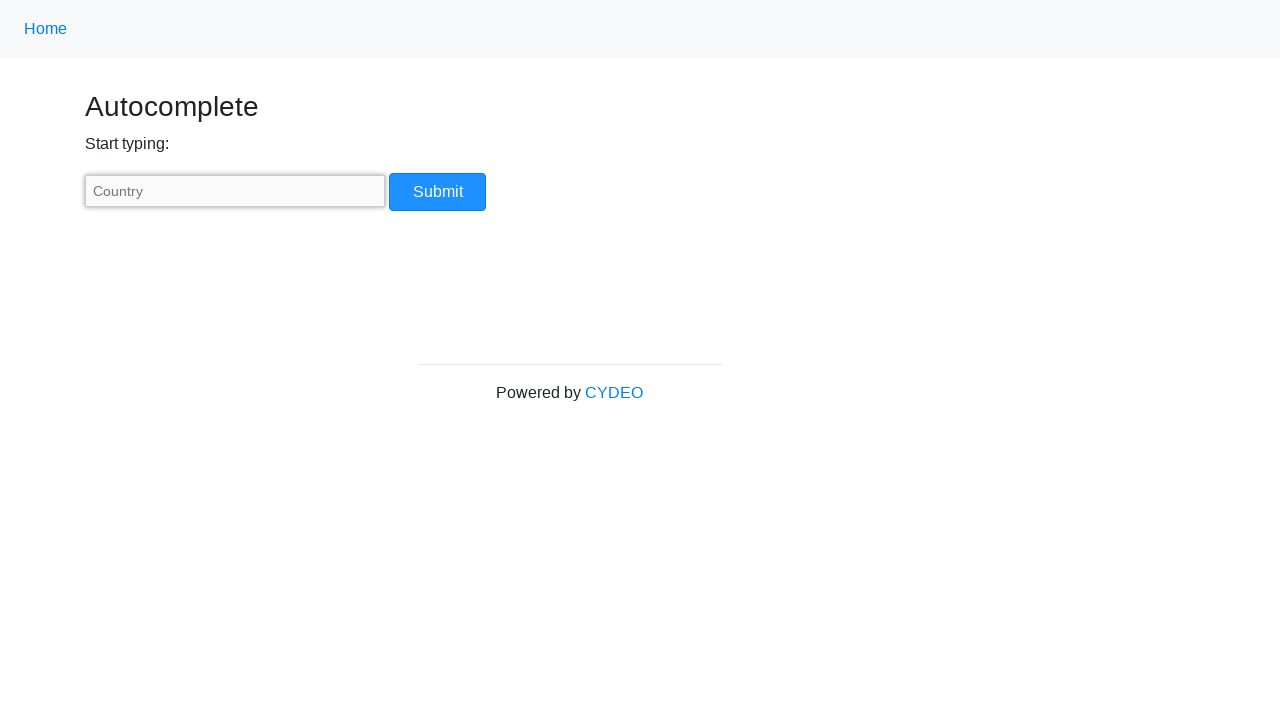

Typed 'tur' in the country field on #myCountry
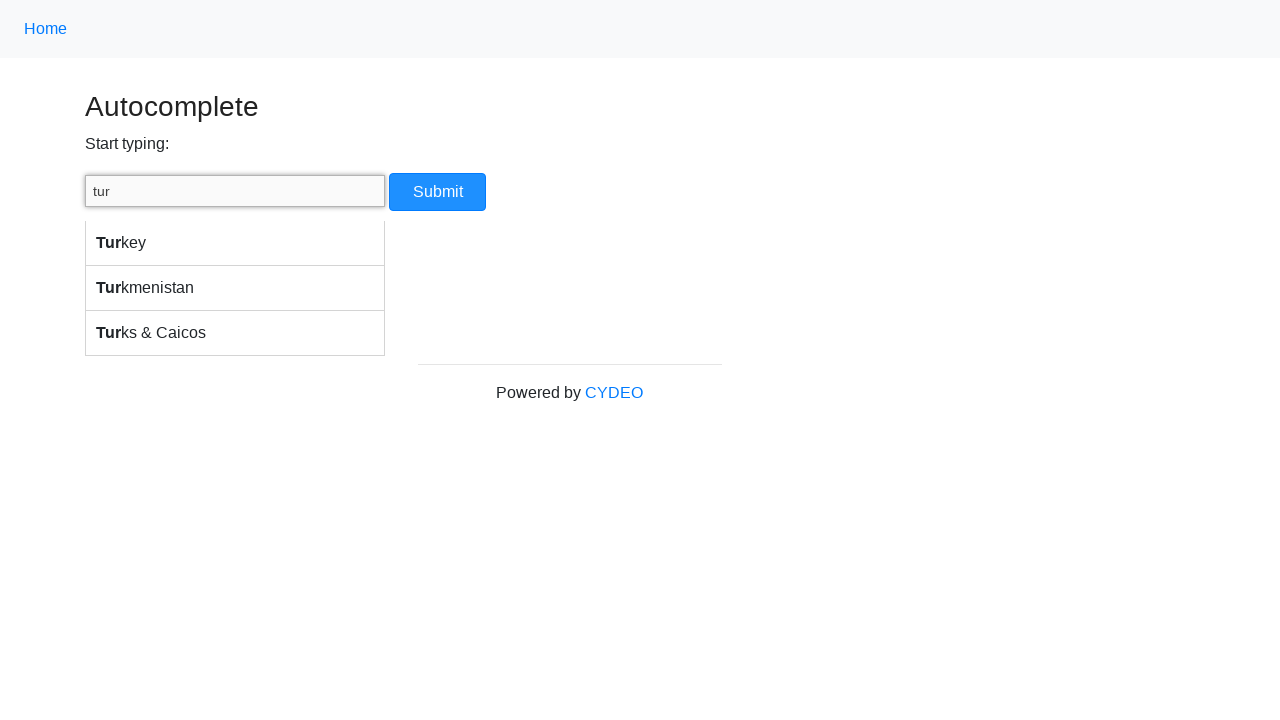

Selected 'Turkey' from the autocomplete dropdown at (108, 243) on #myCountryautocomplete-list > div:first-child > strong
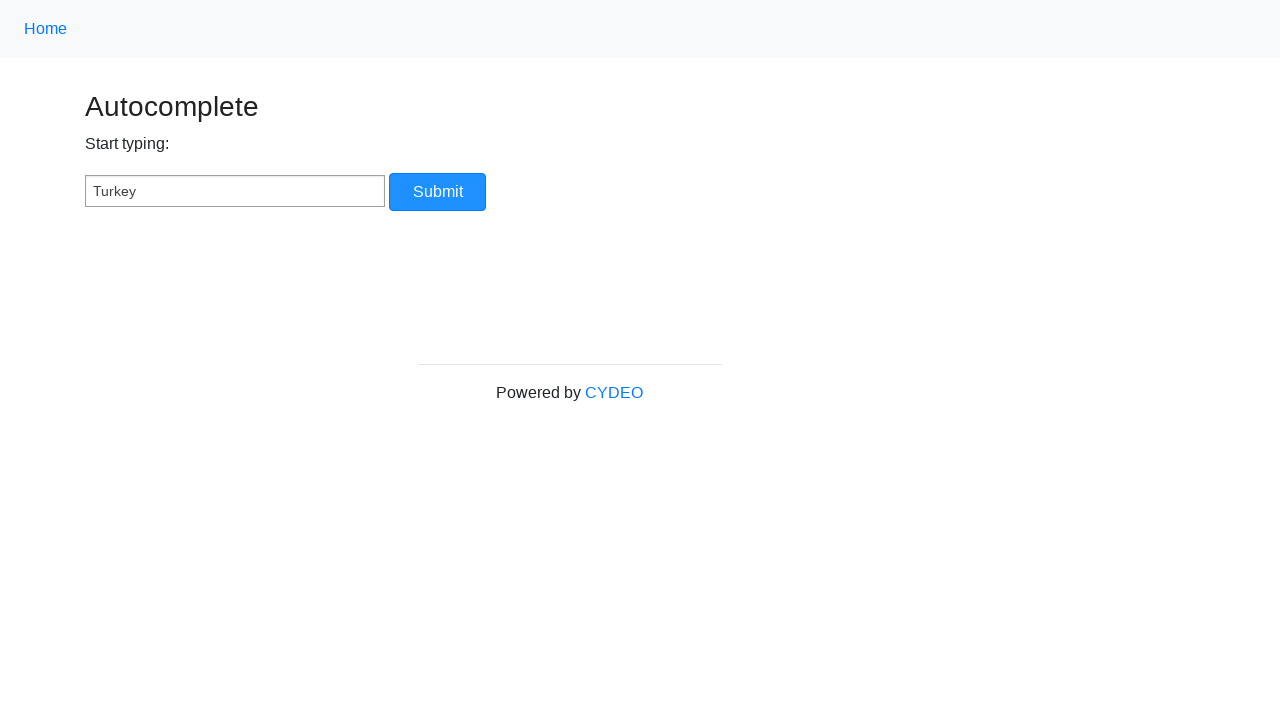

Clicked the Submit button at (438, 192) on xpath=//input[@type='button' or @type='submit']
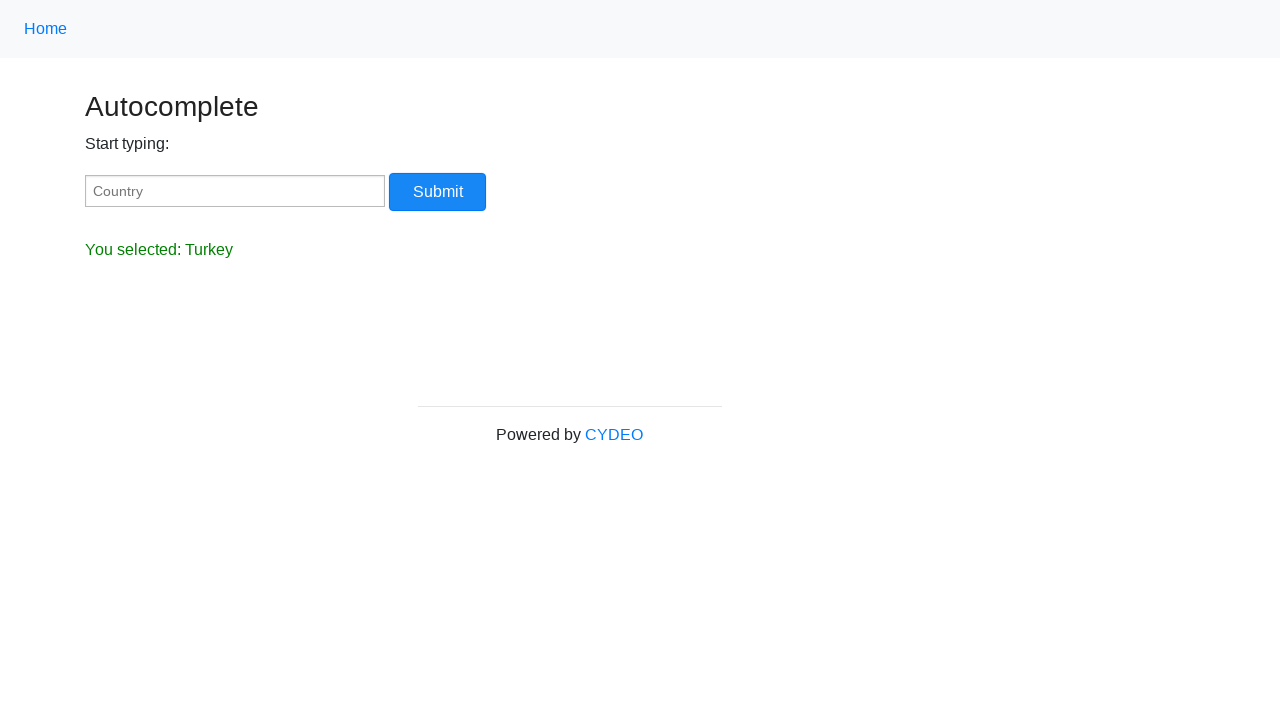

Result selector loaded
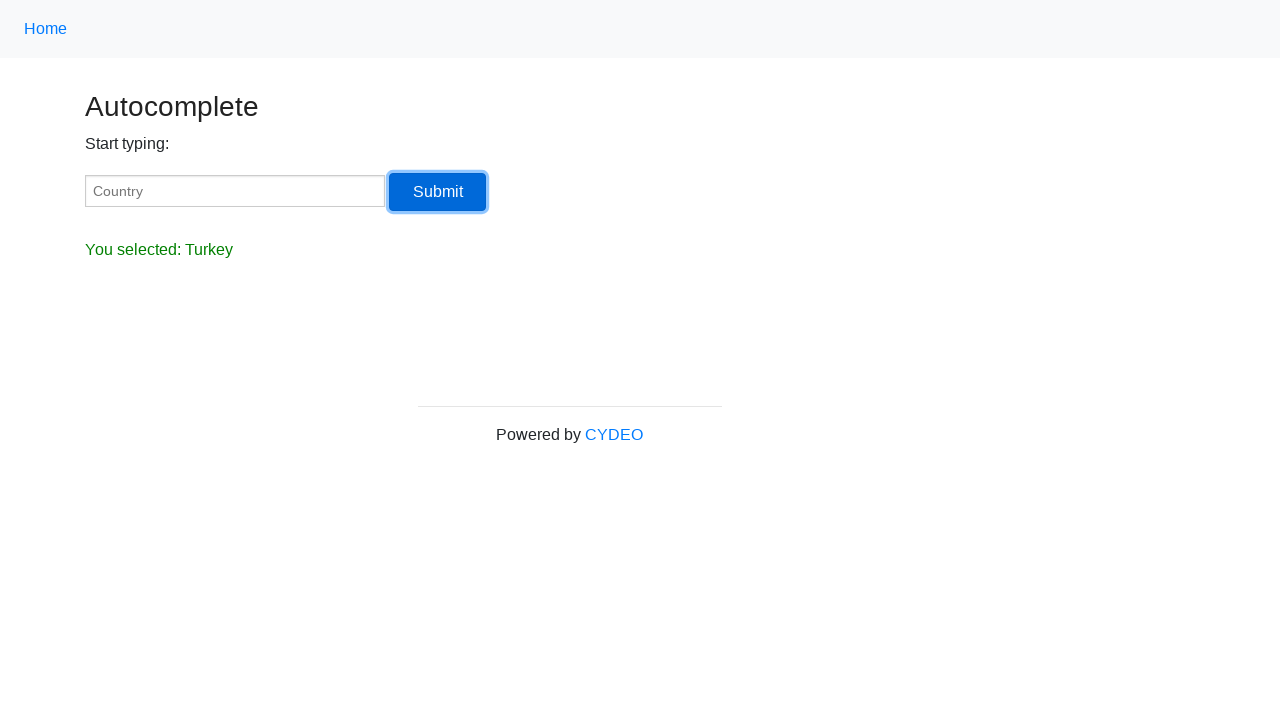

Retrieved result text: 'You selected: Turkey'
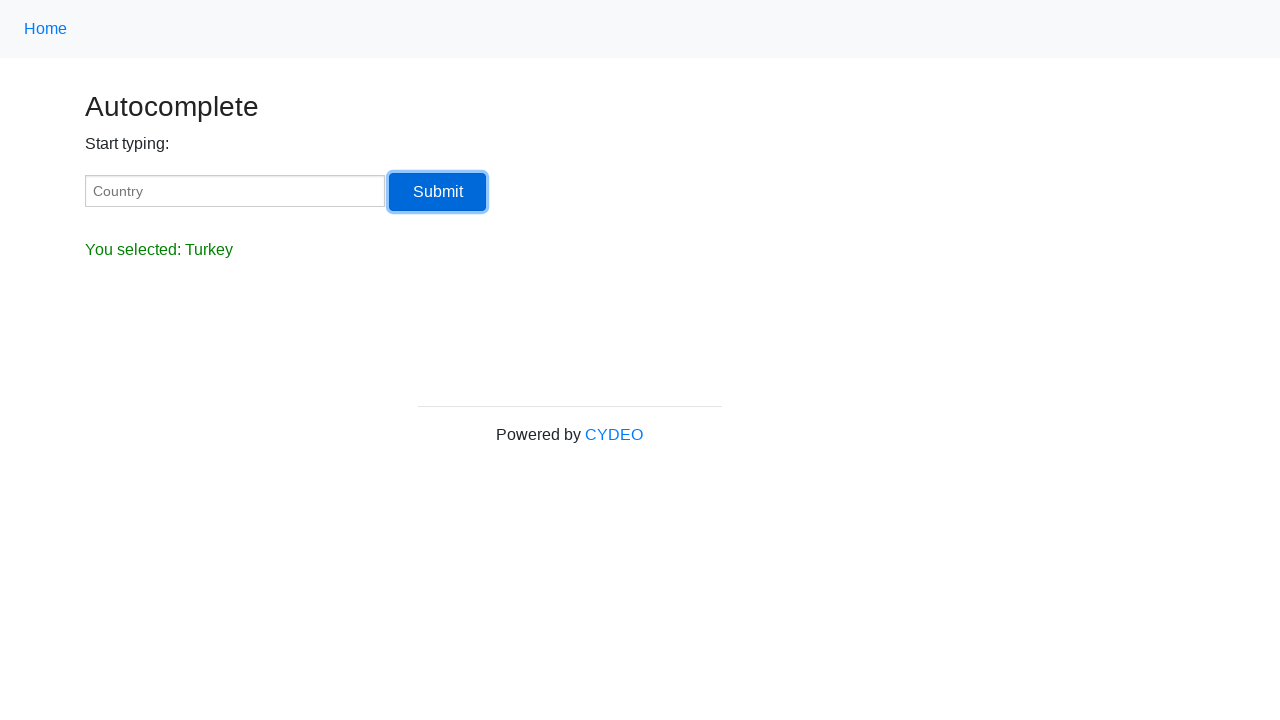

Verified result text matches expected value 'You selected: Turkey'
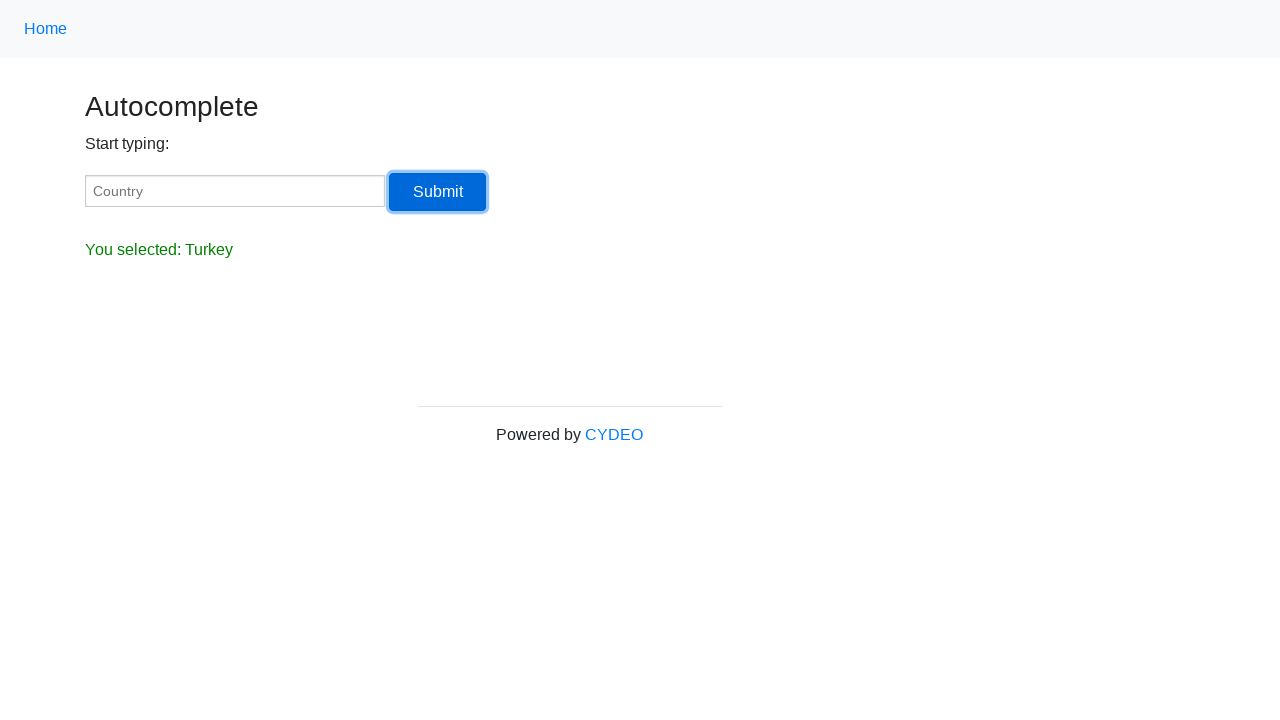

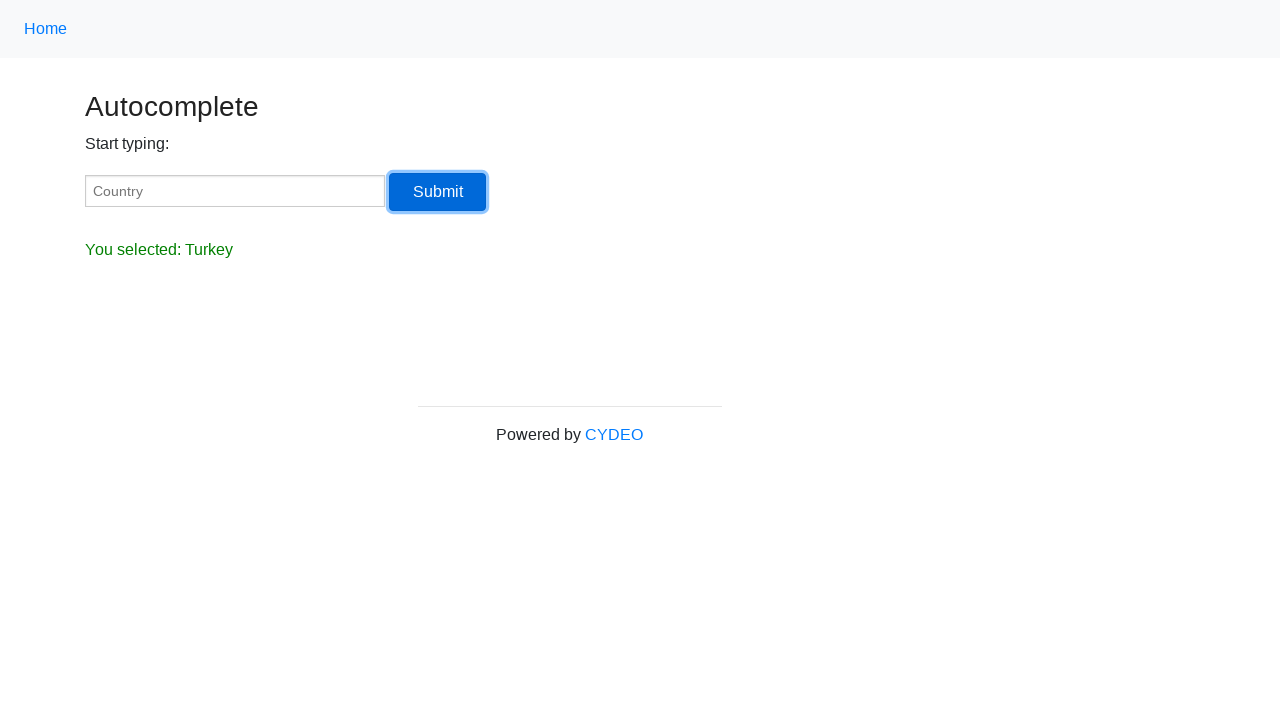